Tests checkbox interaction by locating two checkboxes and clicking them based on their selection state - clicks checkbox1 if not selected, and clicks checkbox2 if it is selected (to uncheck it).

Starting URL: https://the-internet.herokuapp.com/checkboxes

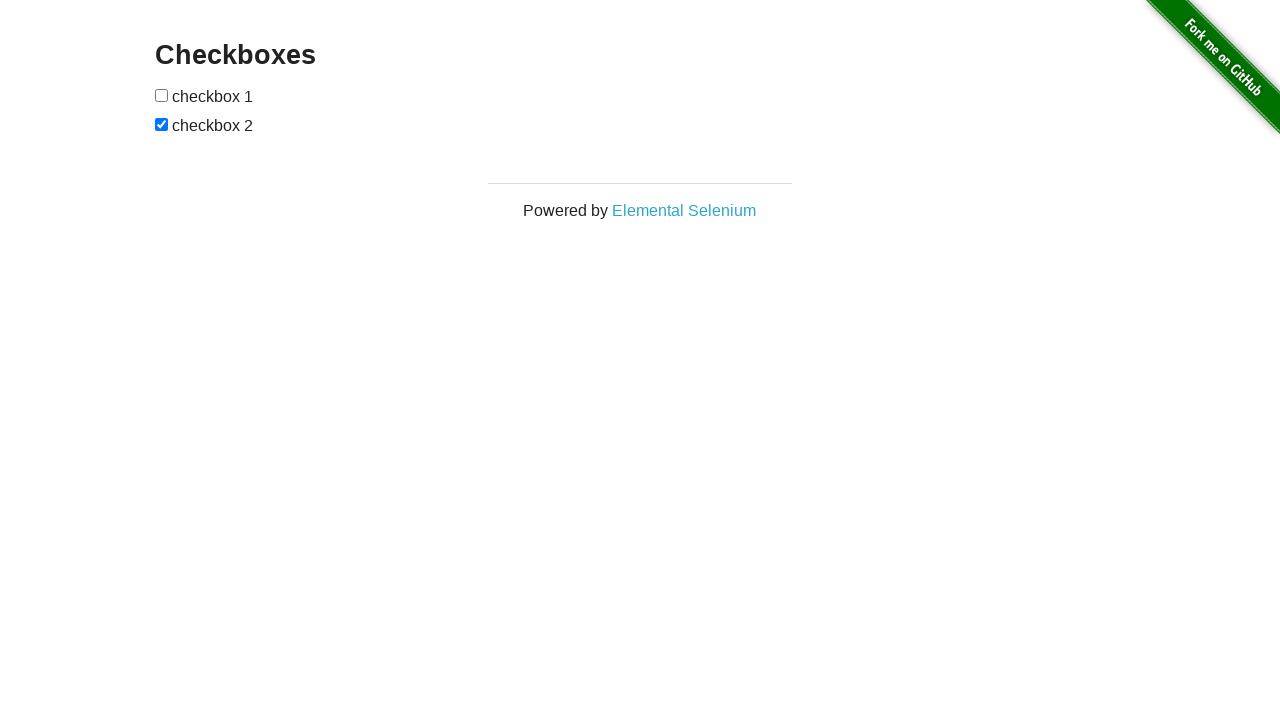

Located first checkbox element
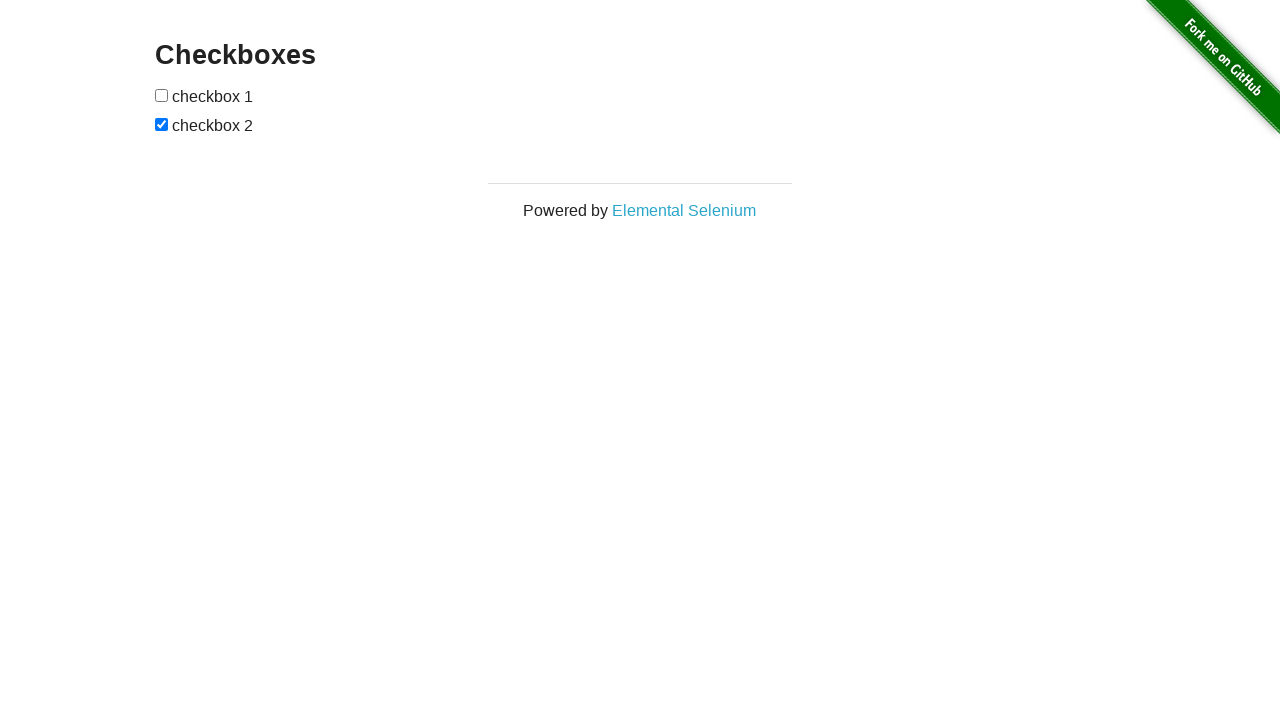

Located second checkbox element
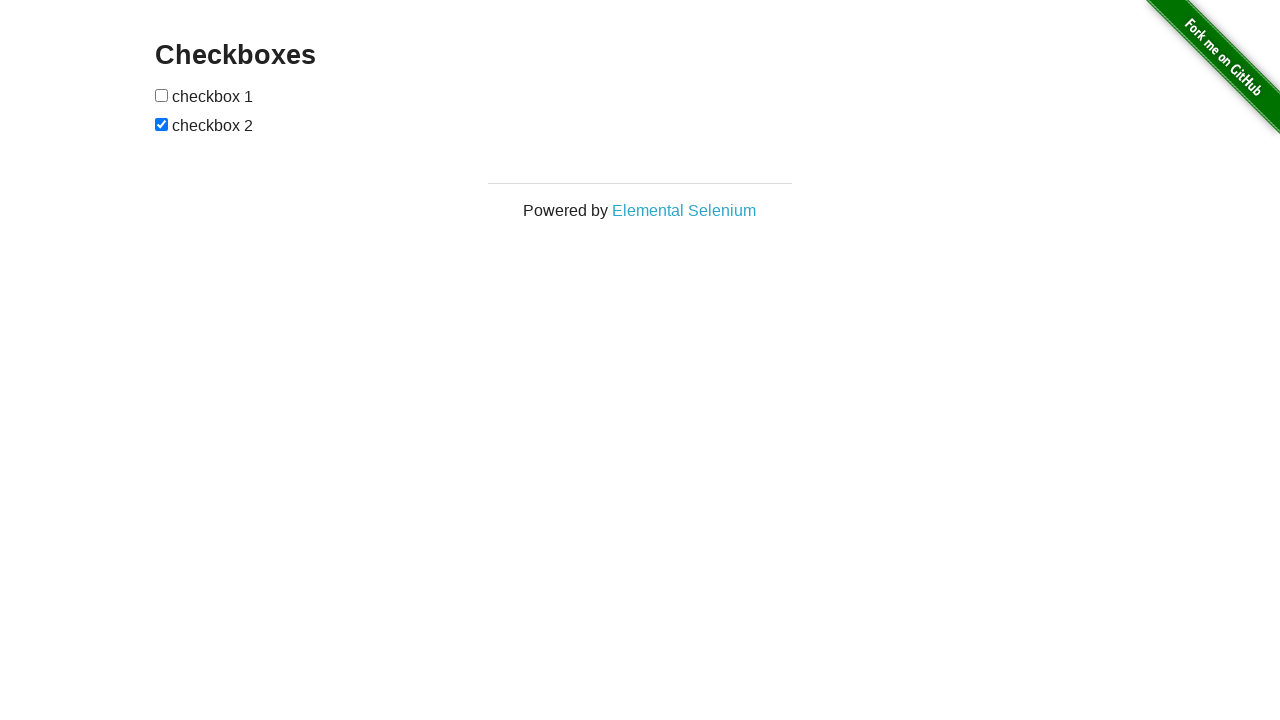

Checked first checkbox state - it was not selected
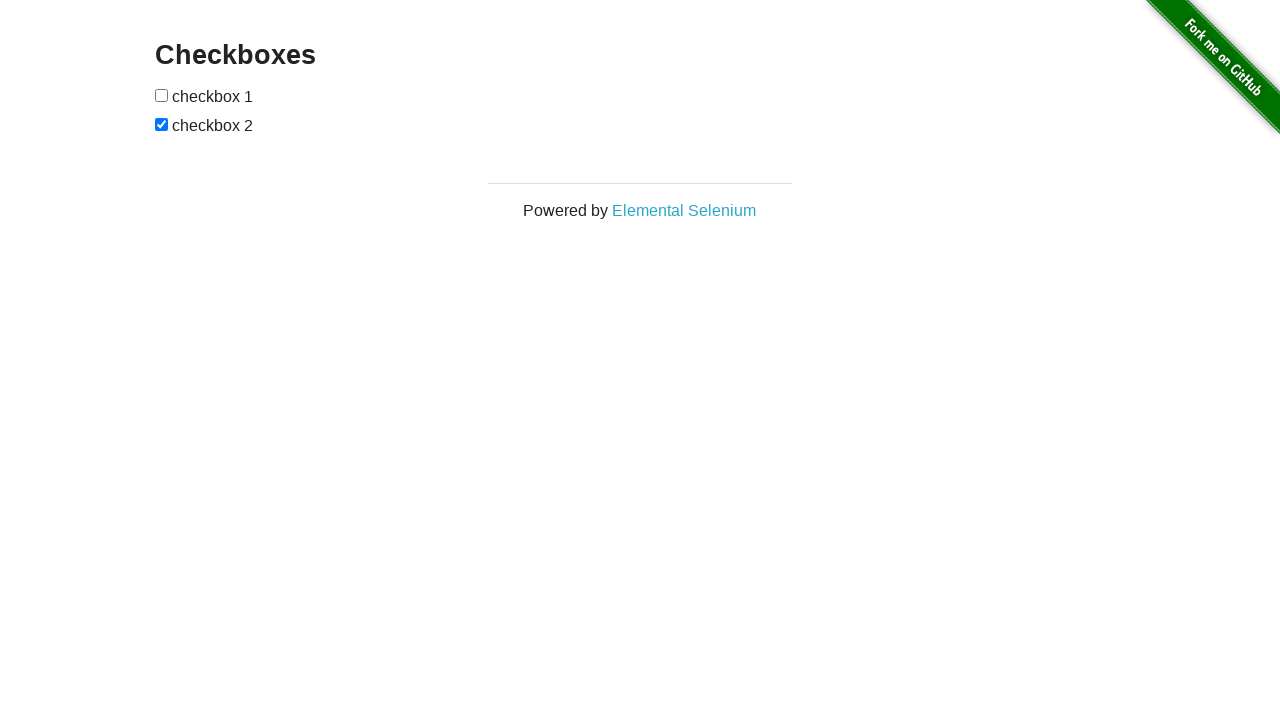

Clicked first checkbox to select it at (162, 95) on (//input[@type='checkbox'])[1]
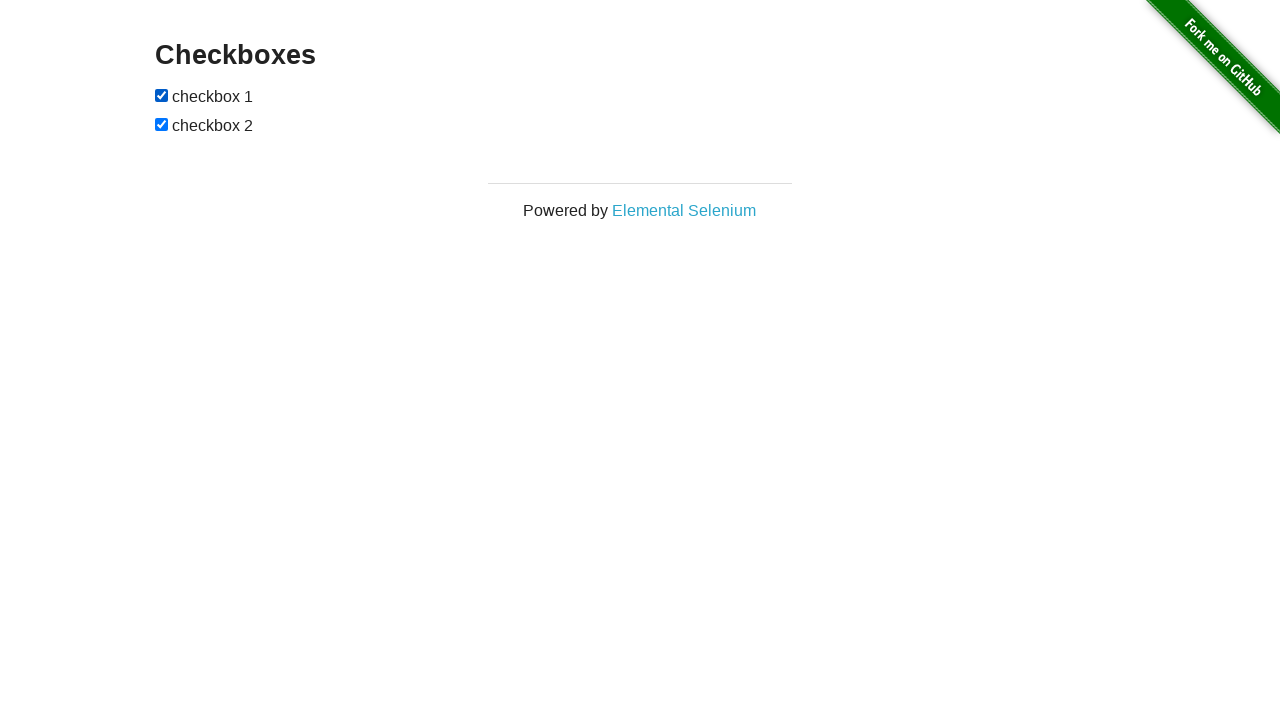

Checked second checkbox state - it was selected
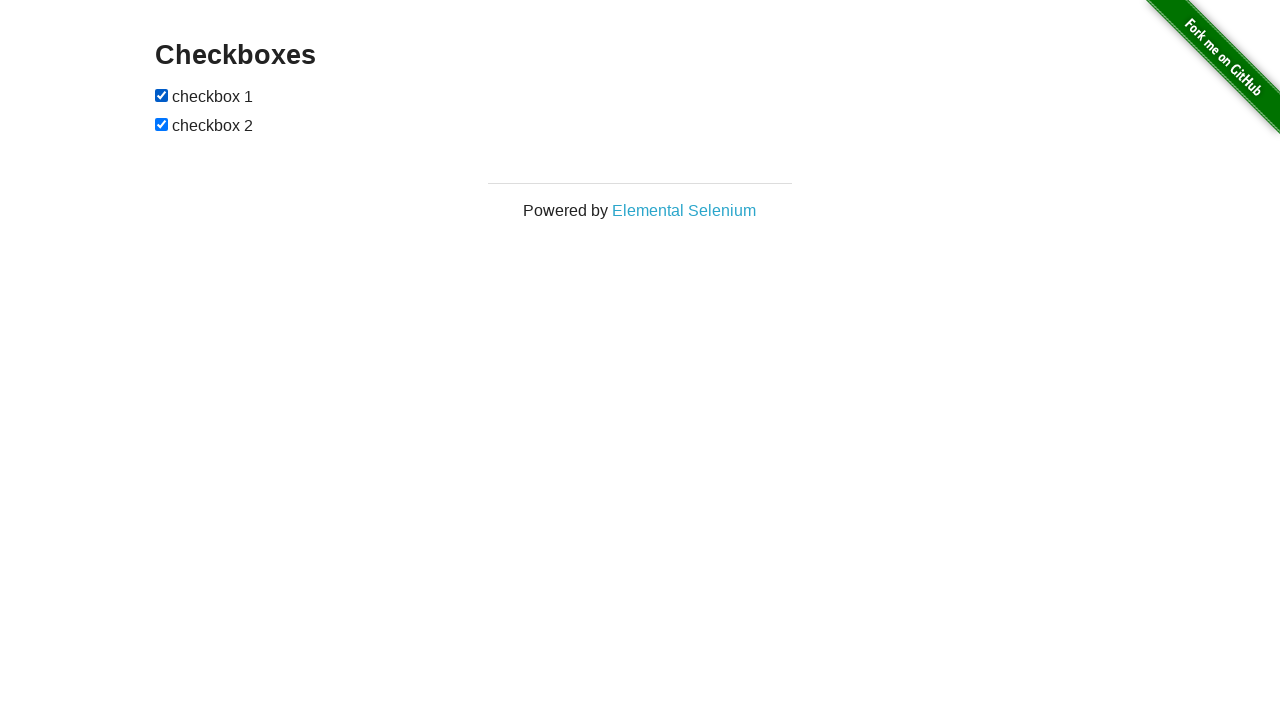

Clicked second checkbox to unselect it at (162, 124) on (//input[@type='checkbox'])[2]
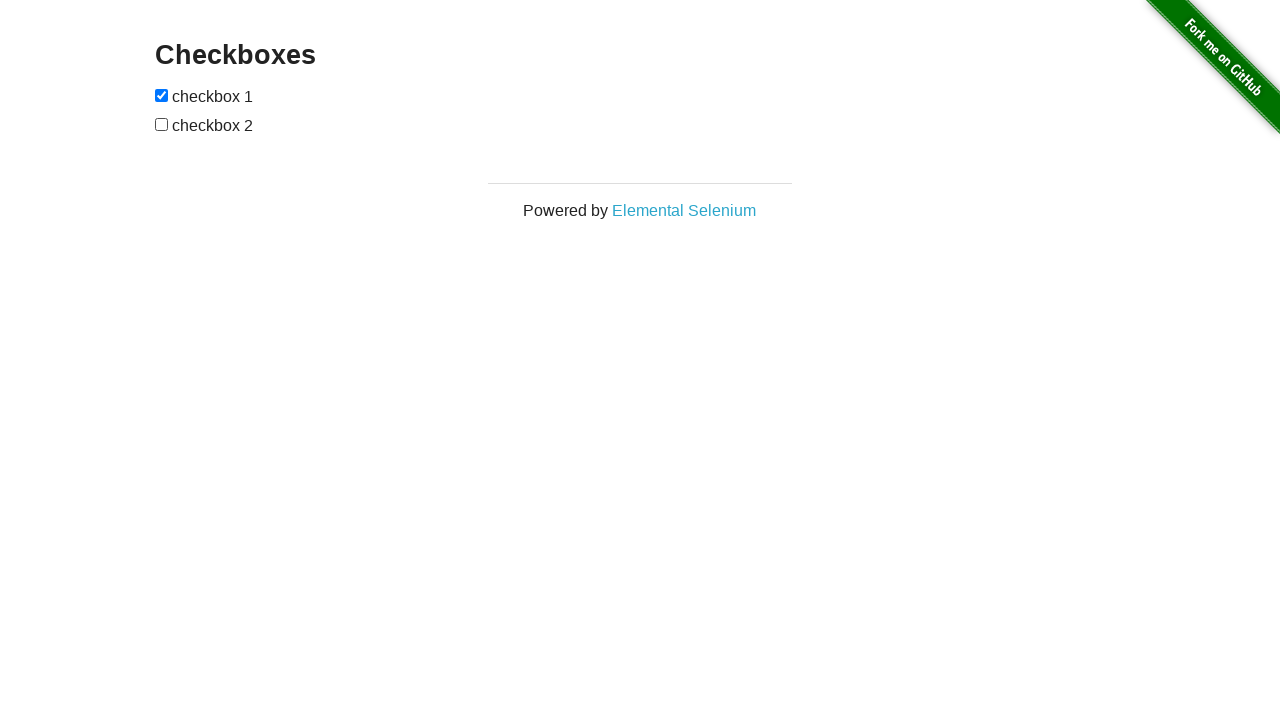

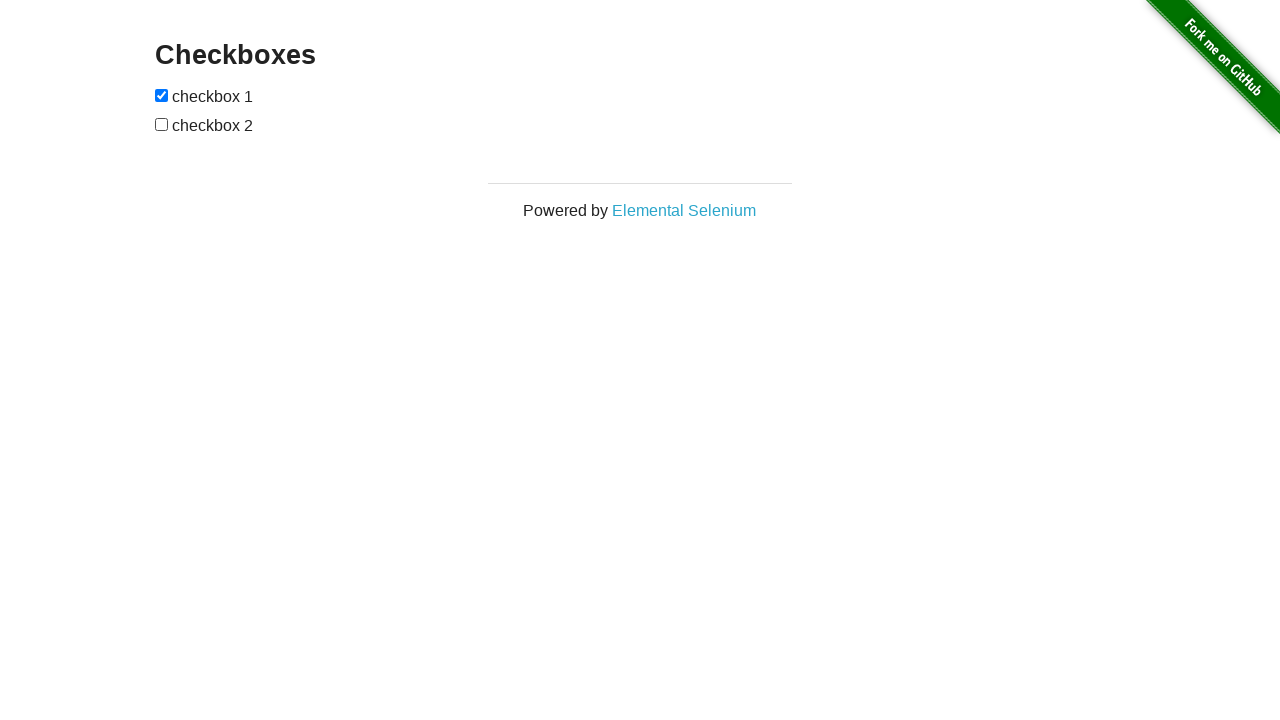